Tests radio button functionality by clicking on a radio button and verifying its enabled status

Starting URL: https://demoqa.com/radio-button

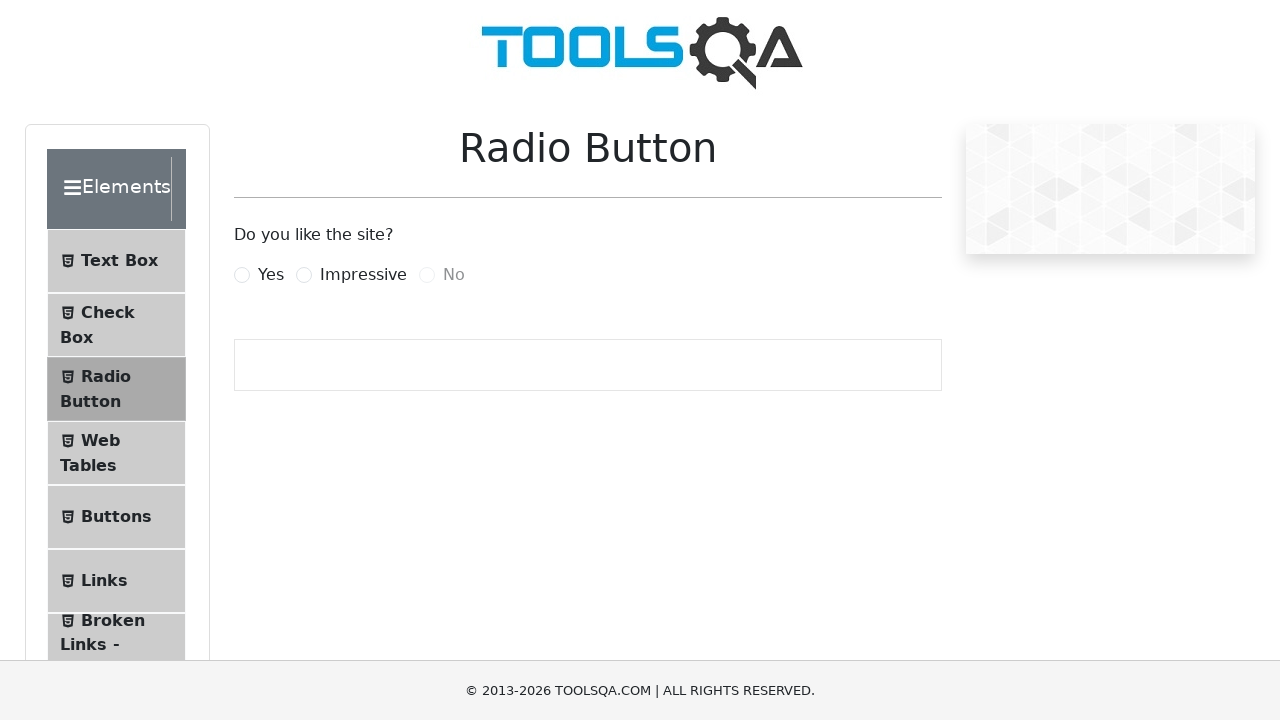

Clicked on the 'Yes' radio button label at (271, 275) on label[for='yesRadio']
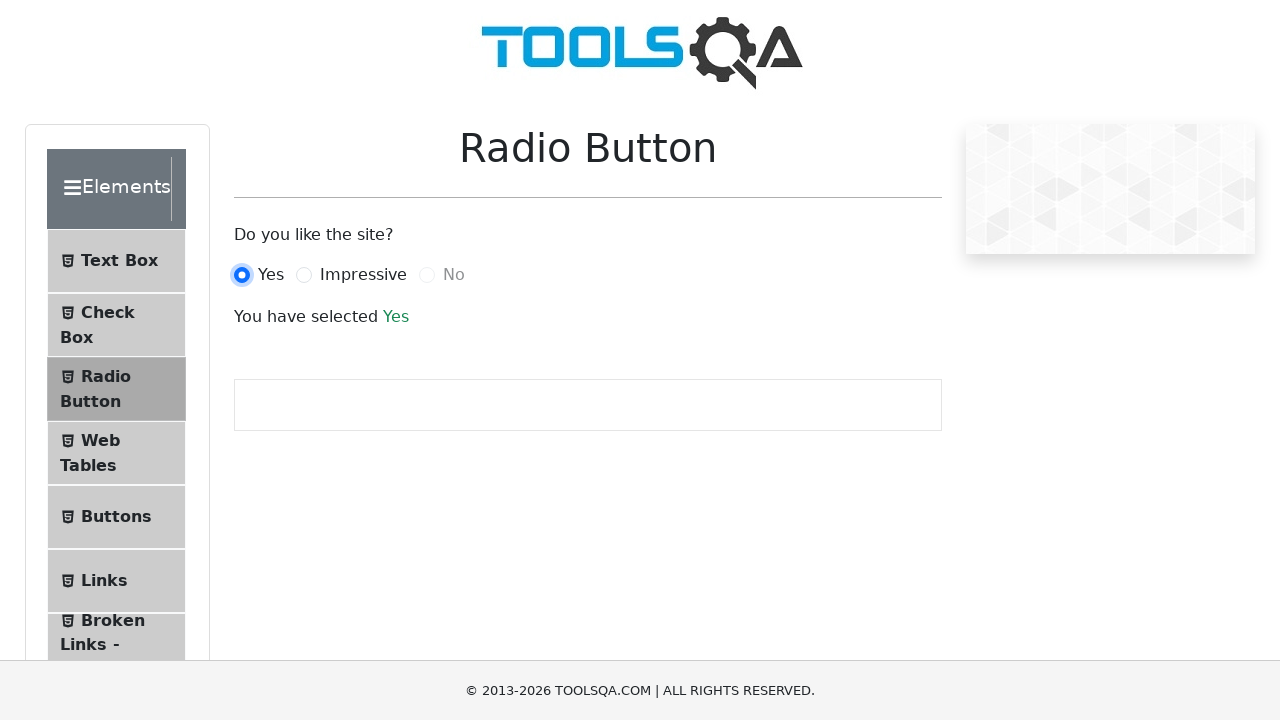

Located the 'Yes' radio button element
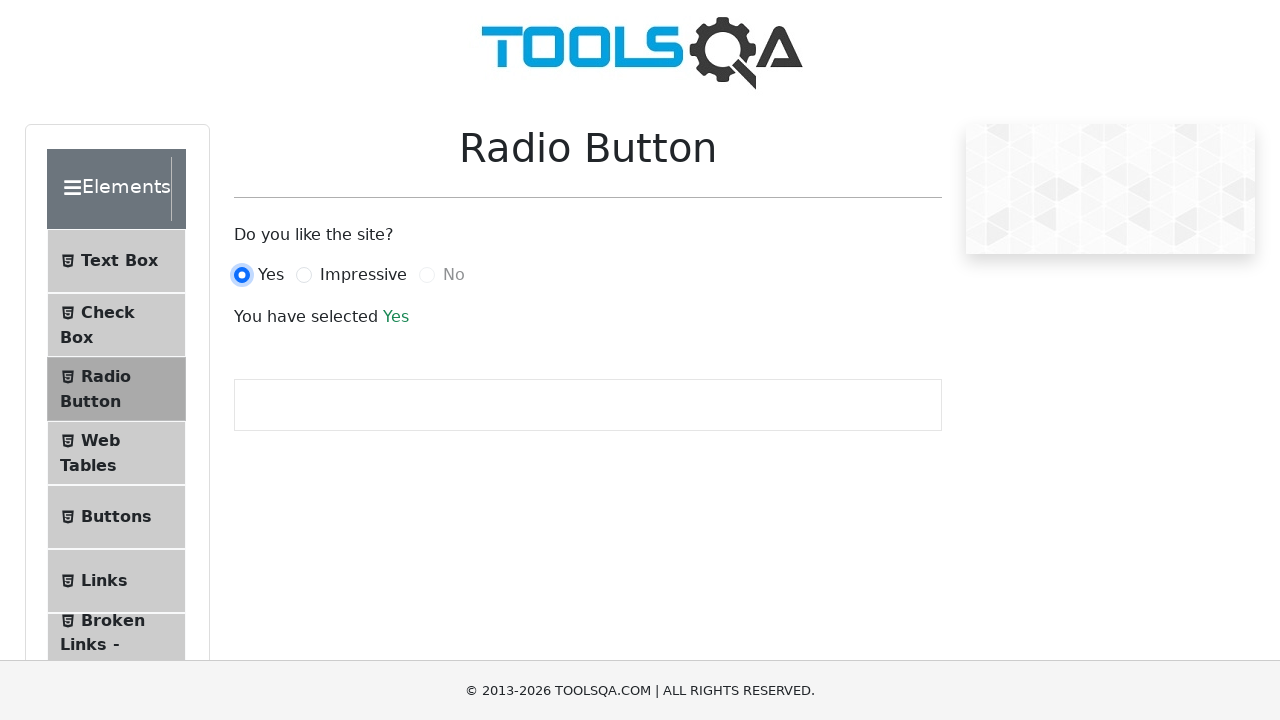

Verified that the 'Yes' radio button is enabled and checked
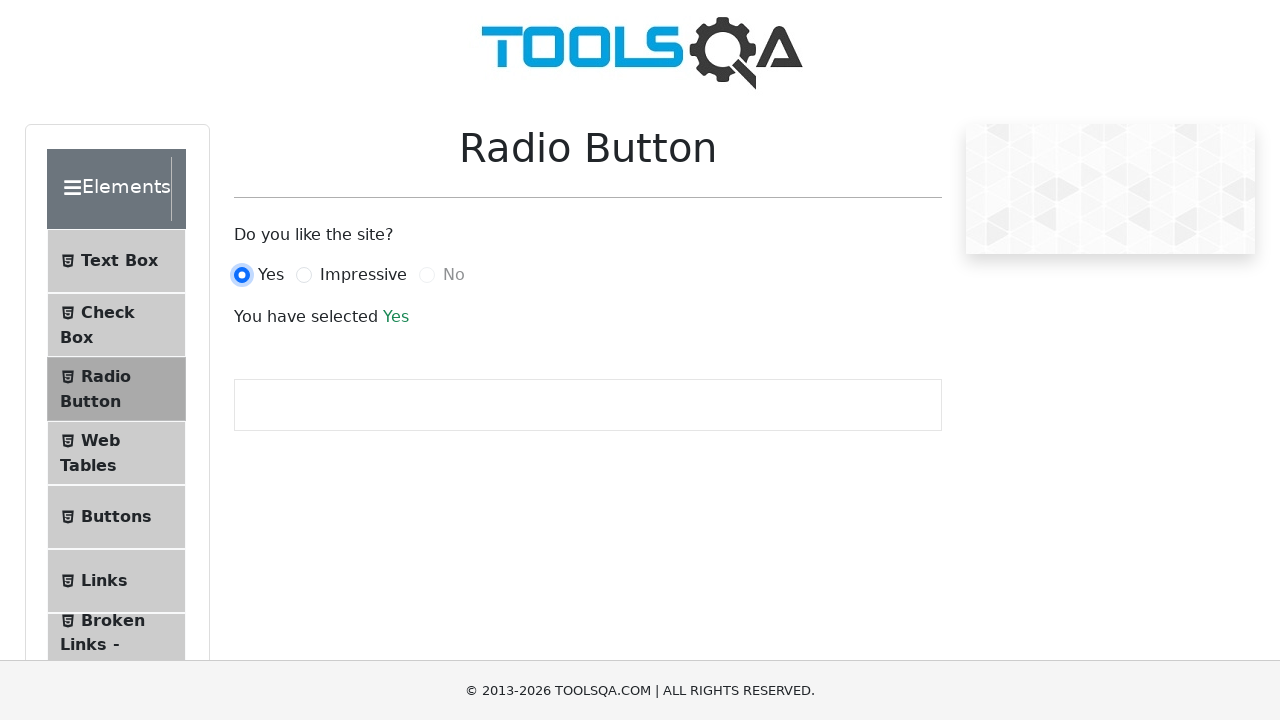

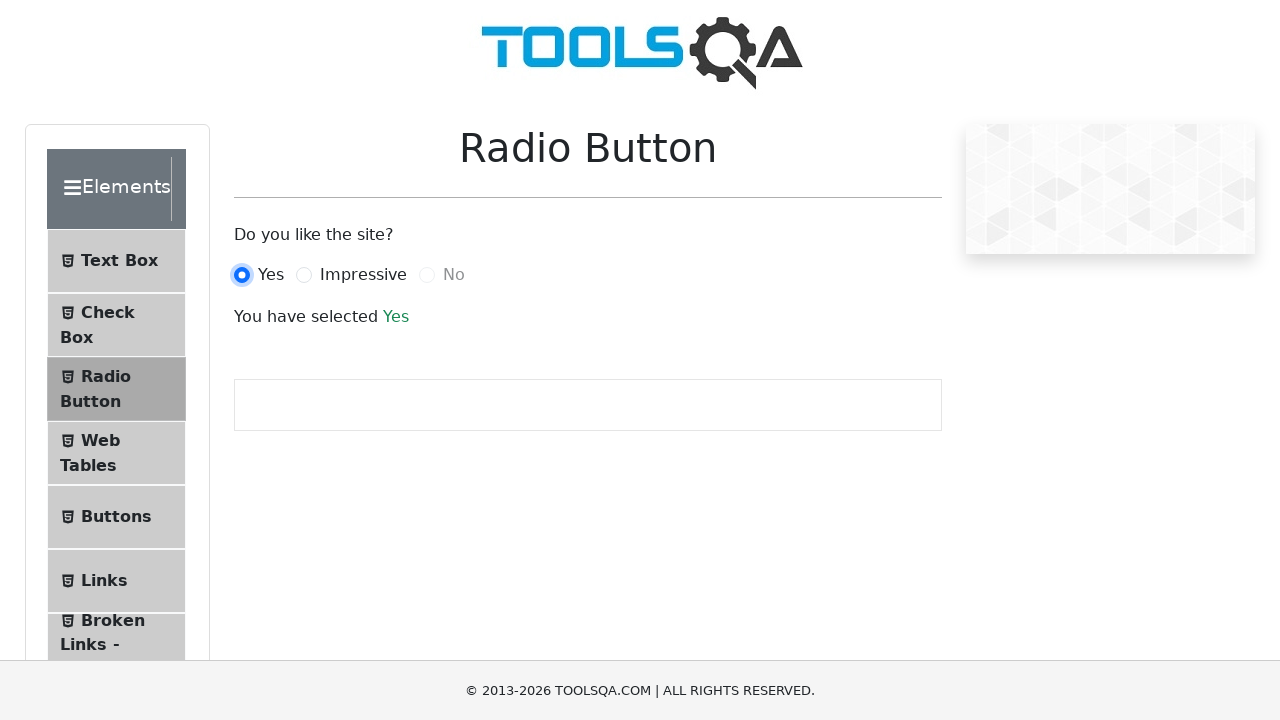